Tests drag and drop functionality by dragging an element and dropping it onto a target element, then verifying the drop was successful

Starting URL: http://demoqa.com/droppable/

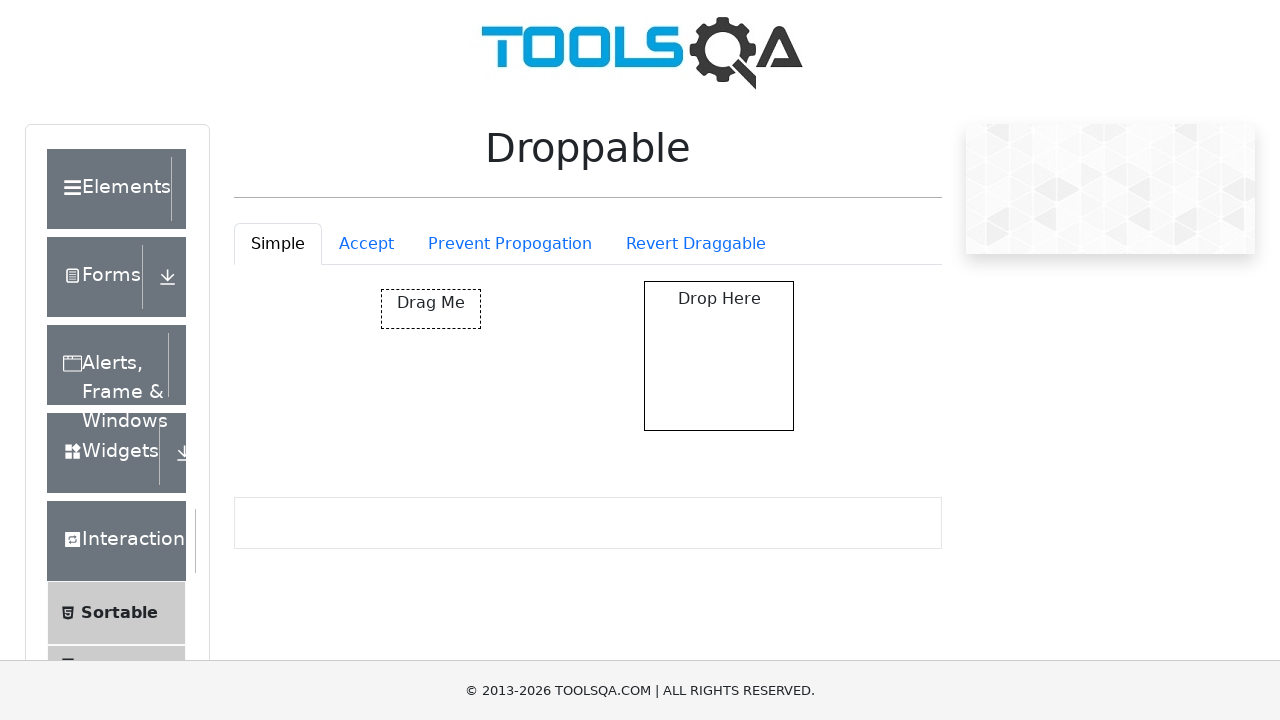

Located draggable source element
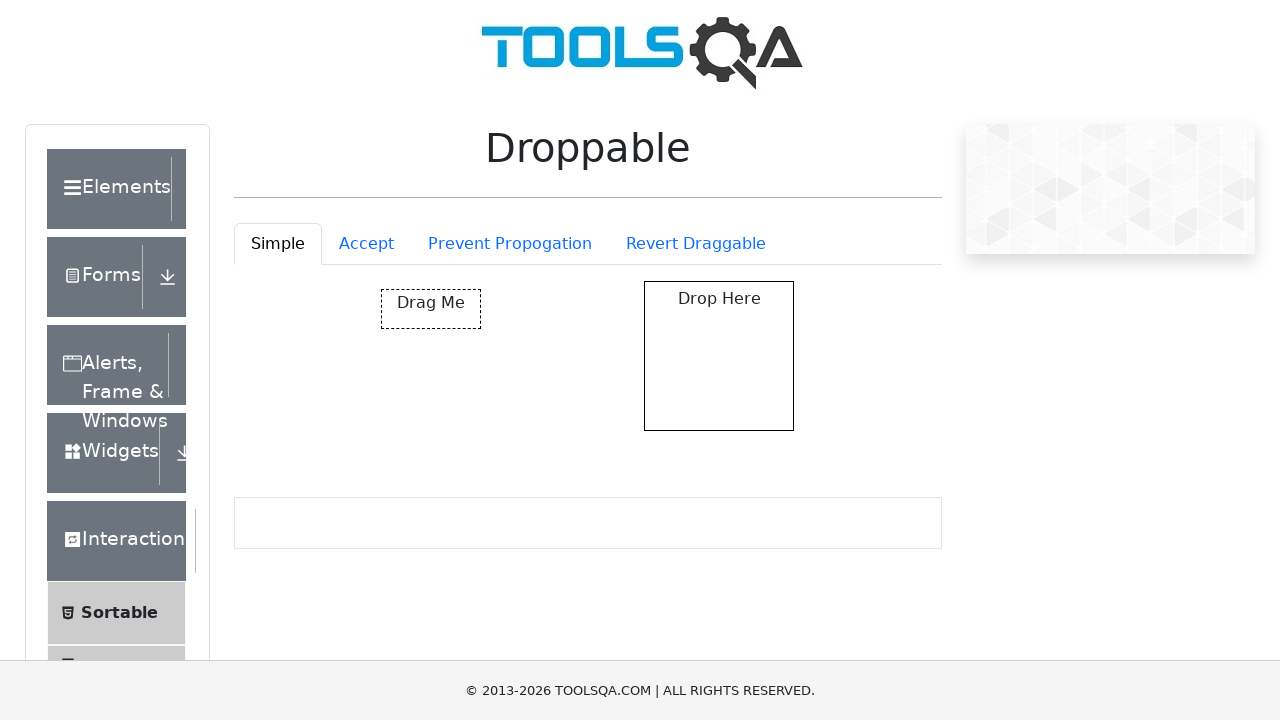

Located drop target element
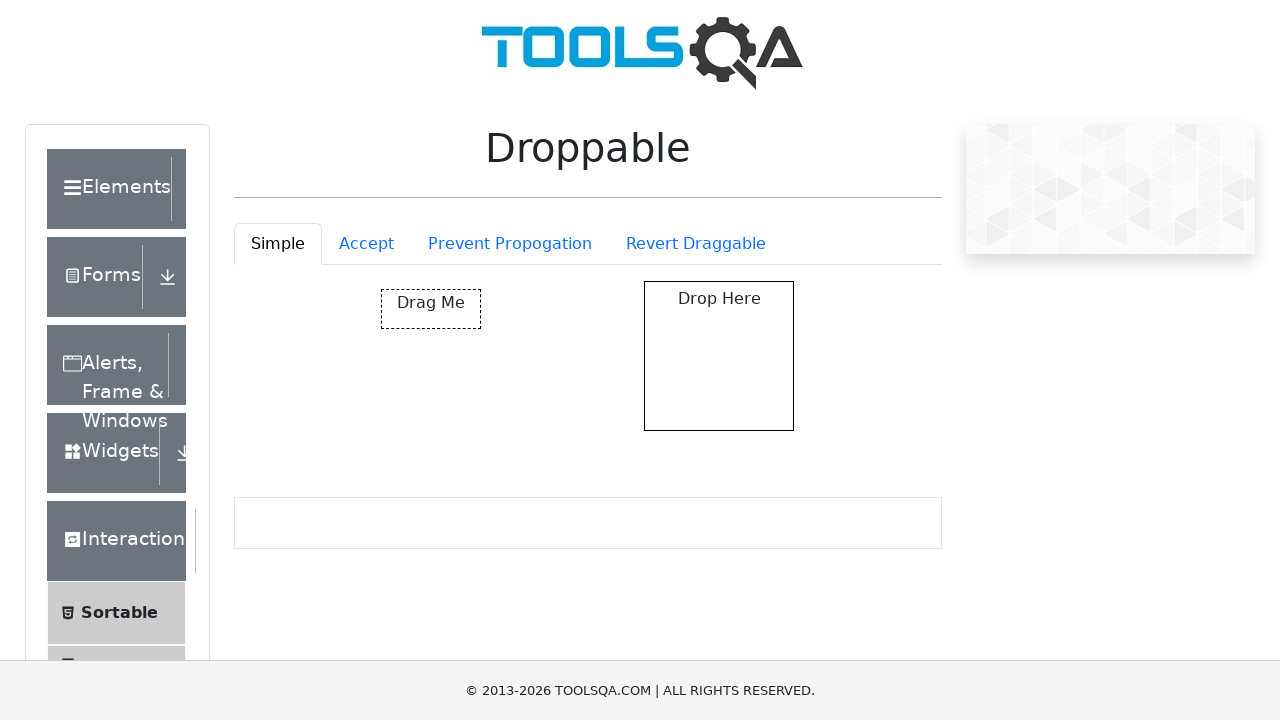

Dragged source element and dropped it onto target element at (719, 356)
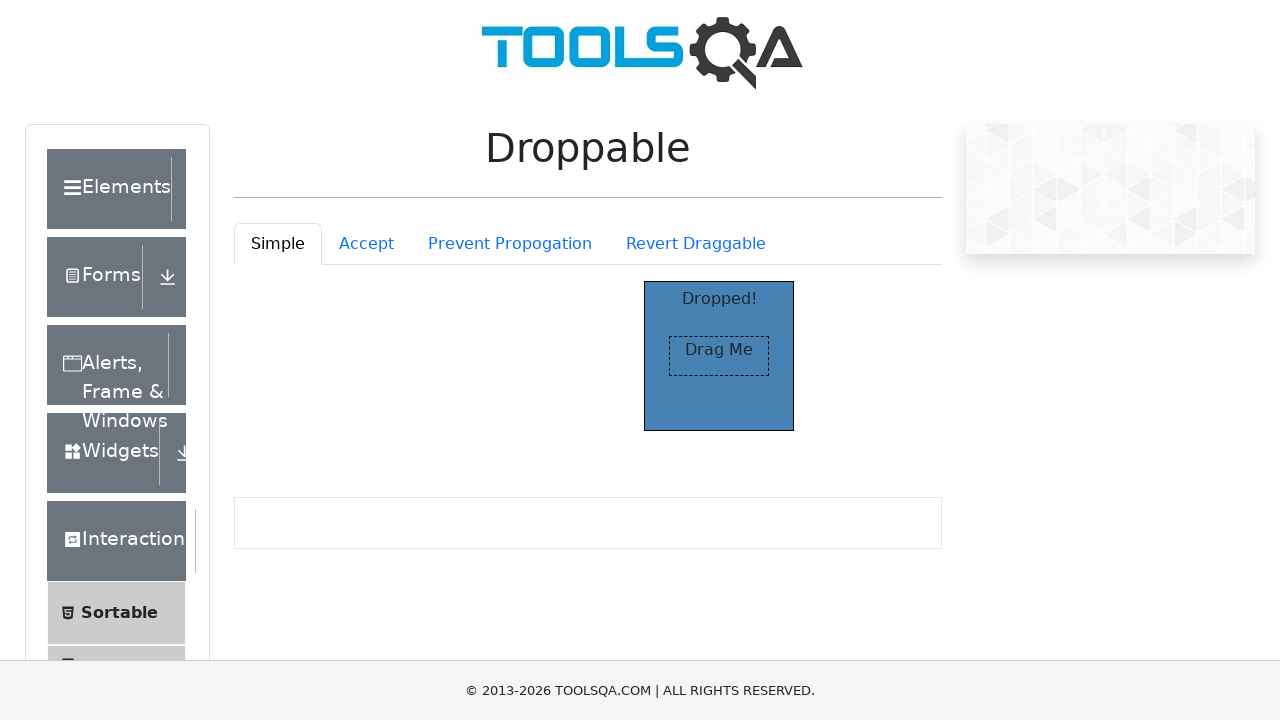

Retrieved target element text content
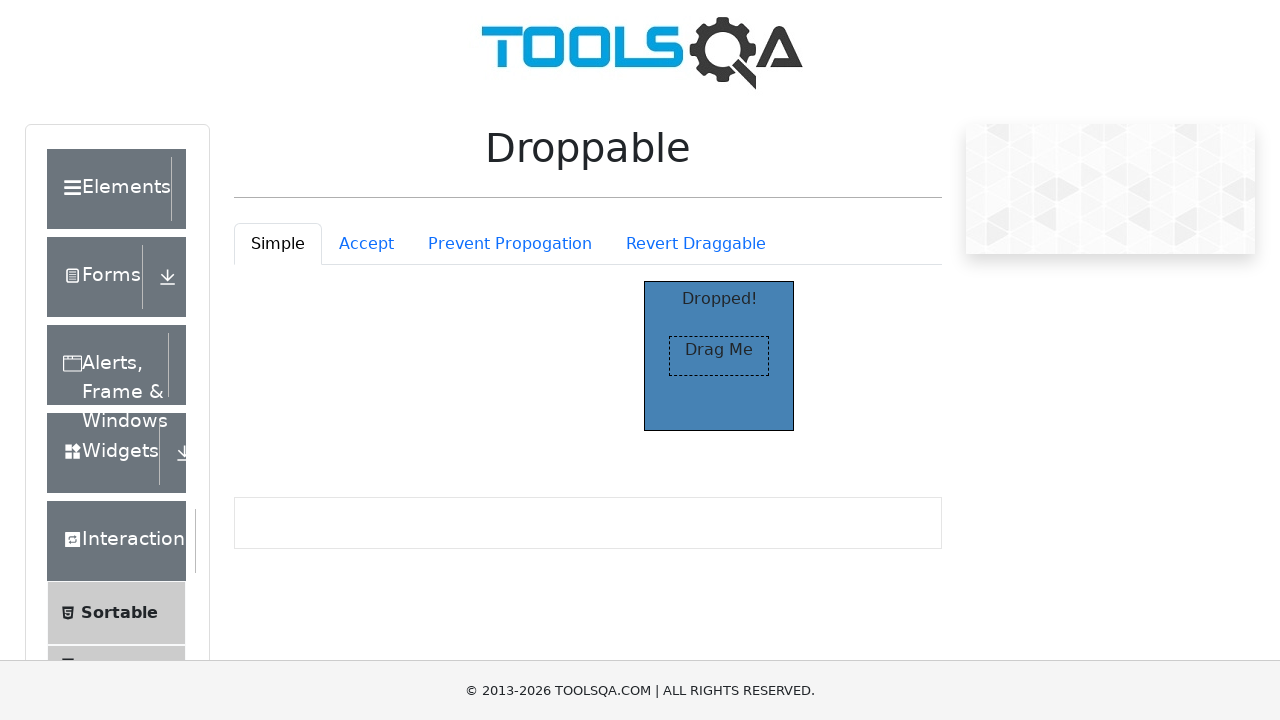

Verified drop was successful - target text is 'Dropped!'
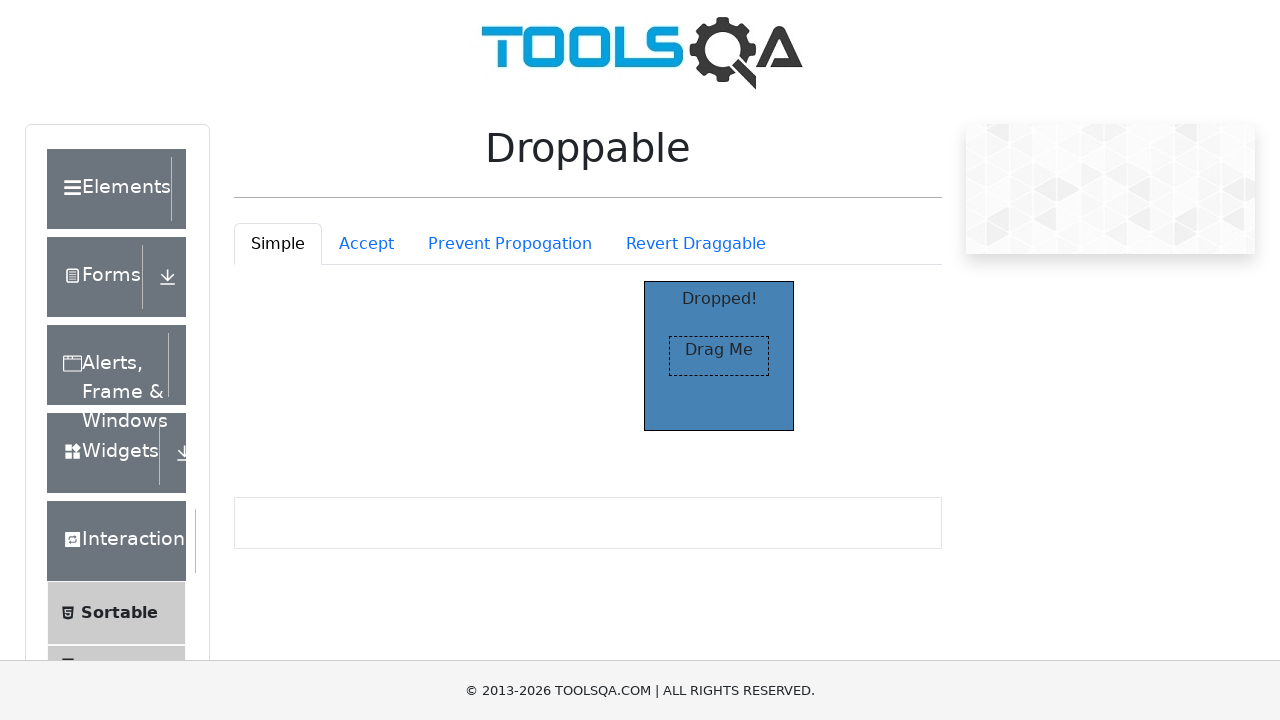

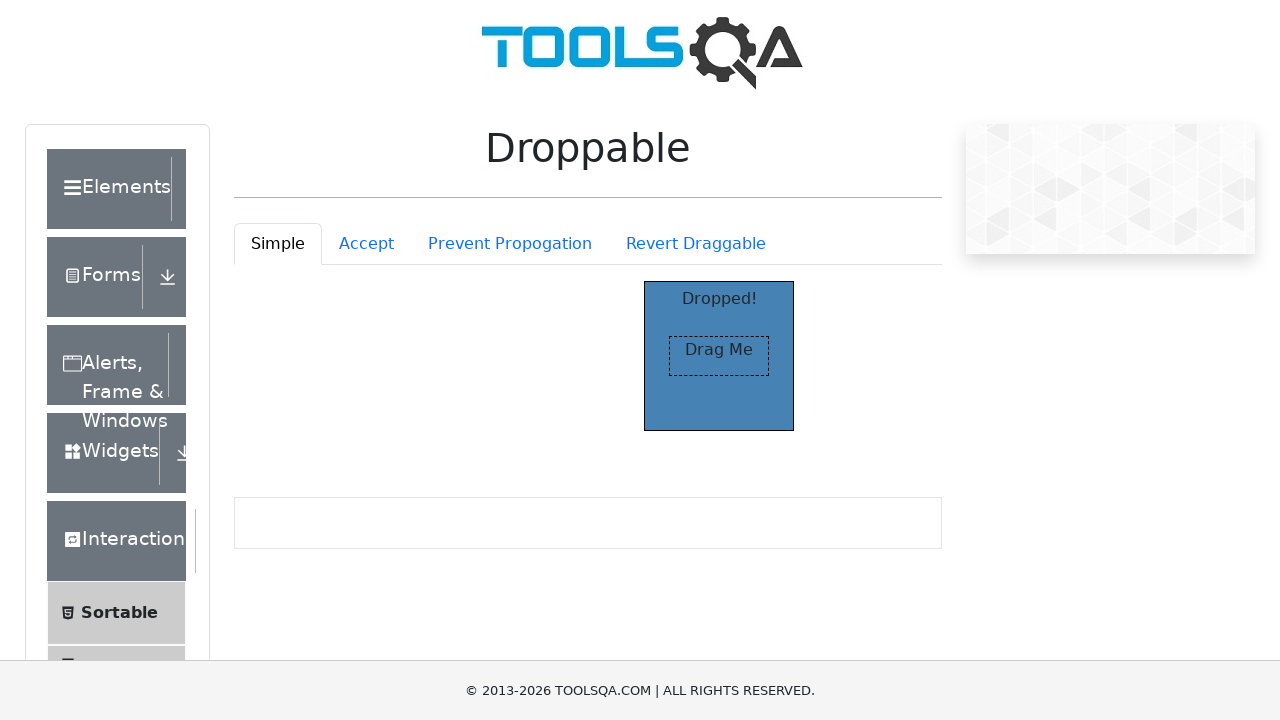